Tests a puzzle-style slider captcha by dragging the slider handle across and finding the correct position through visual comparison

Starting URL: https://monoplasty.github.io/vue-monoplasty-slide-verify/

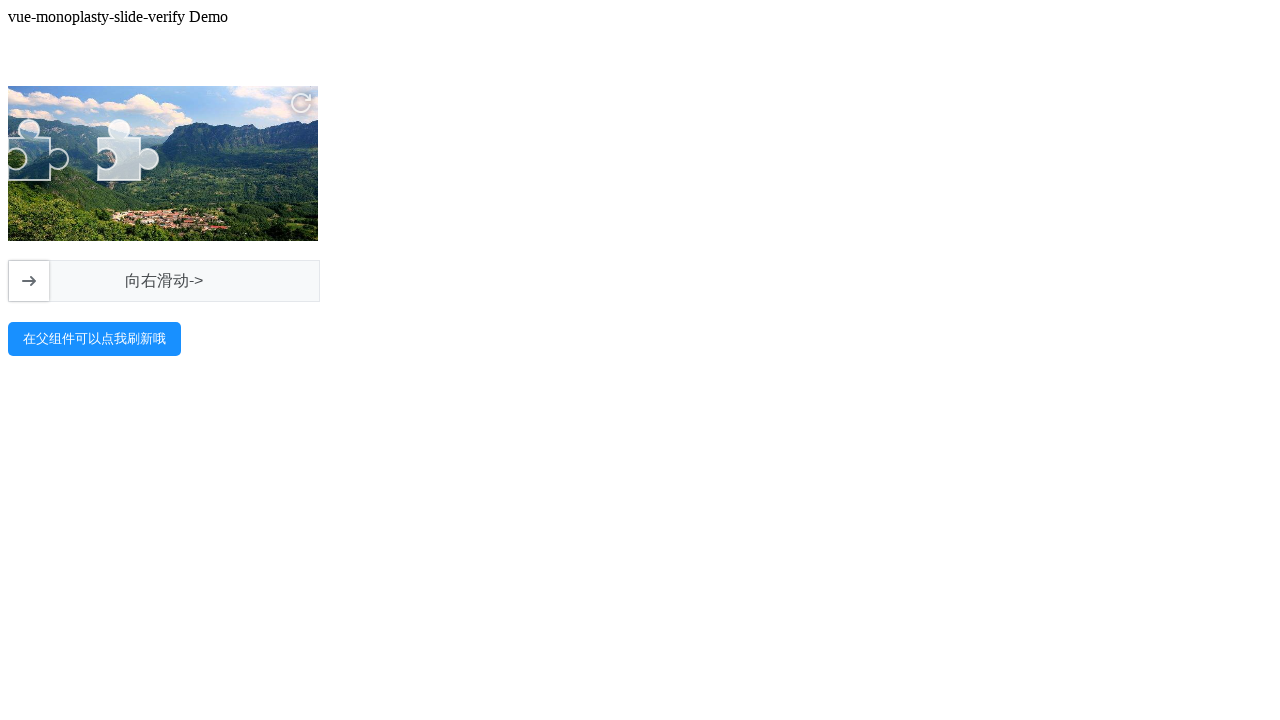

Waited for slider element to be available
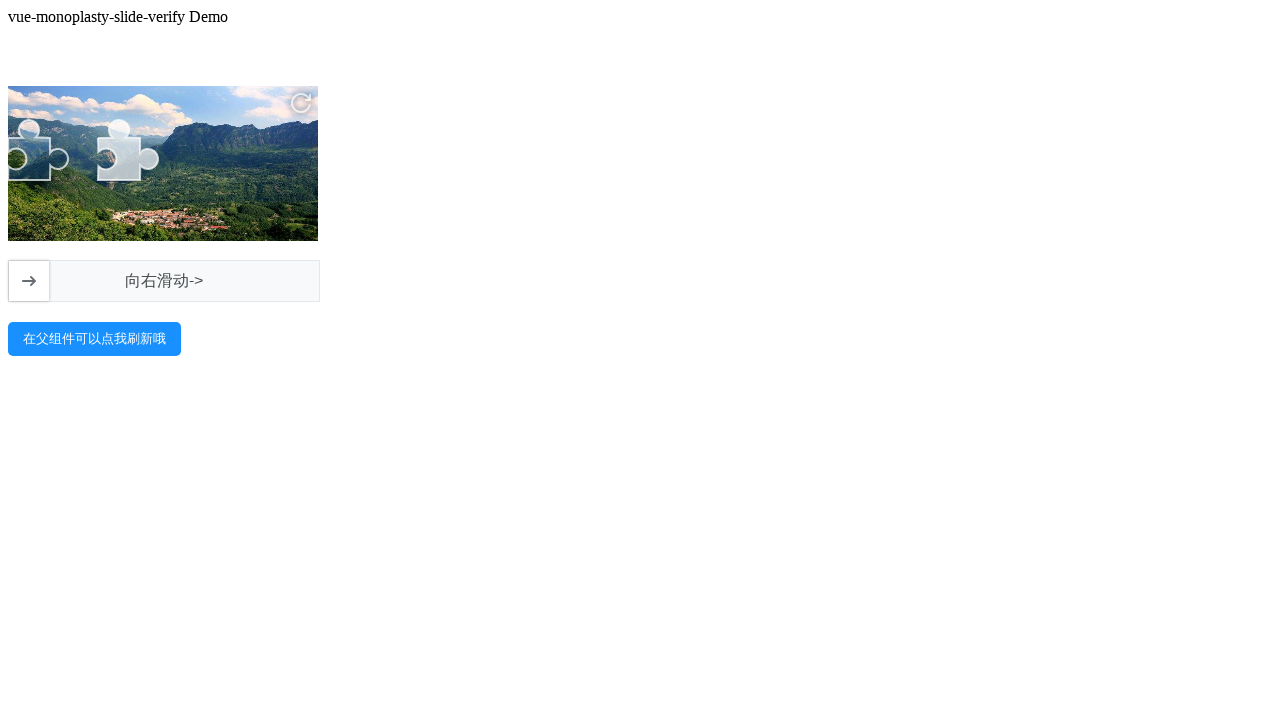

Waited for slider handle element to be available
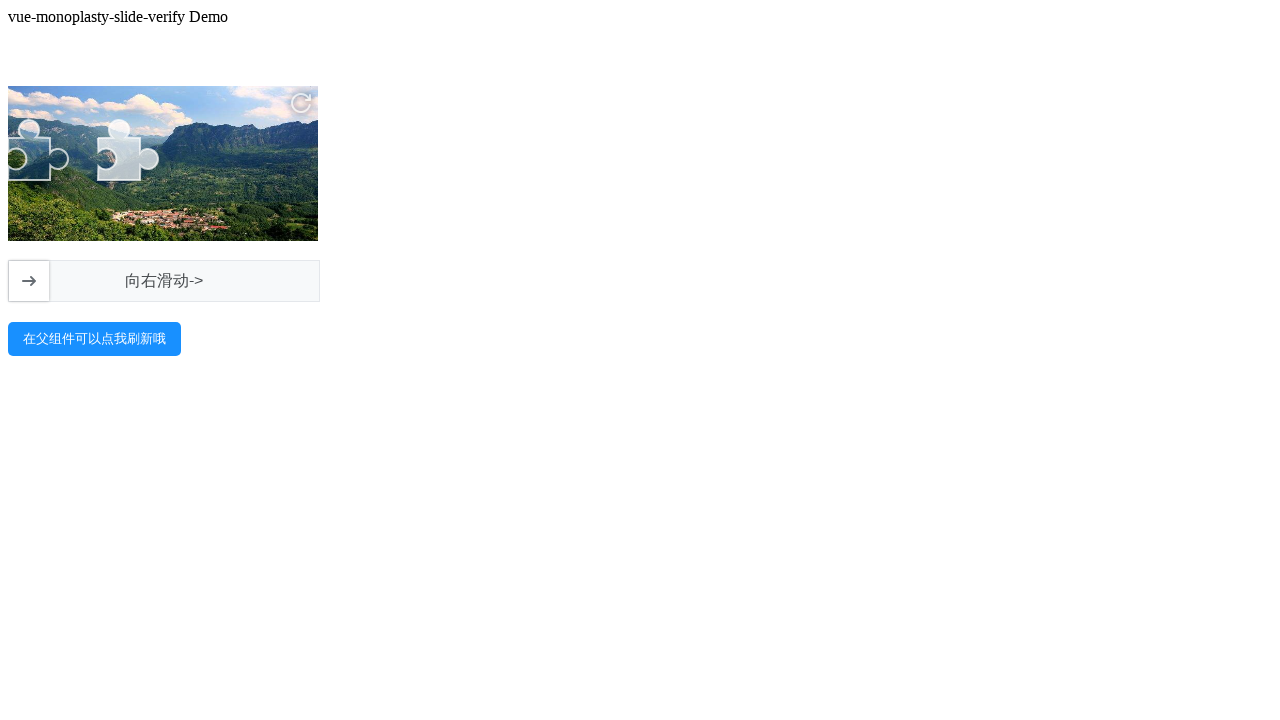

Retrieved slider element bounding box
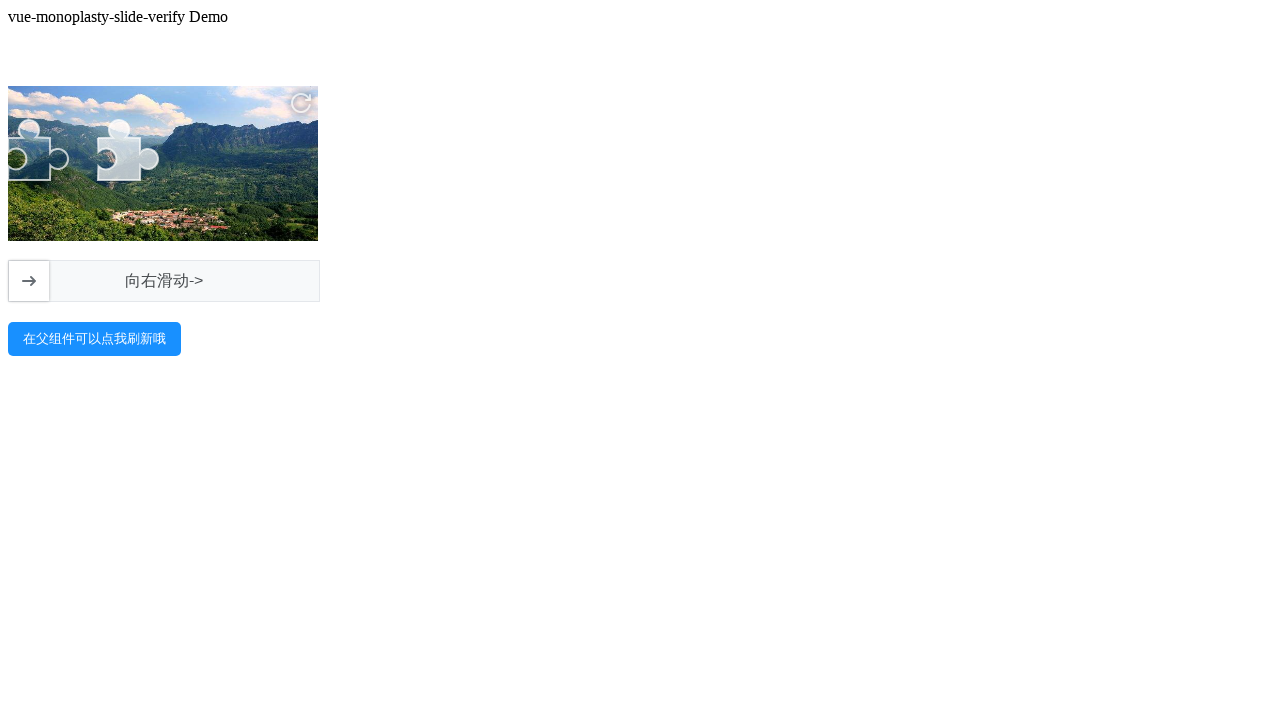

Retrieved slider handle bounding box
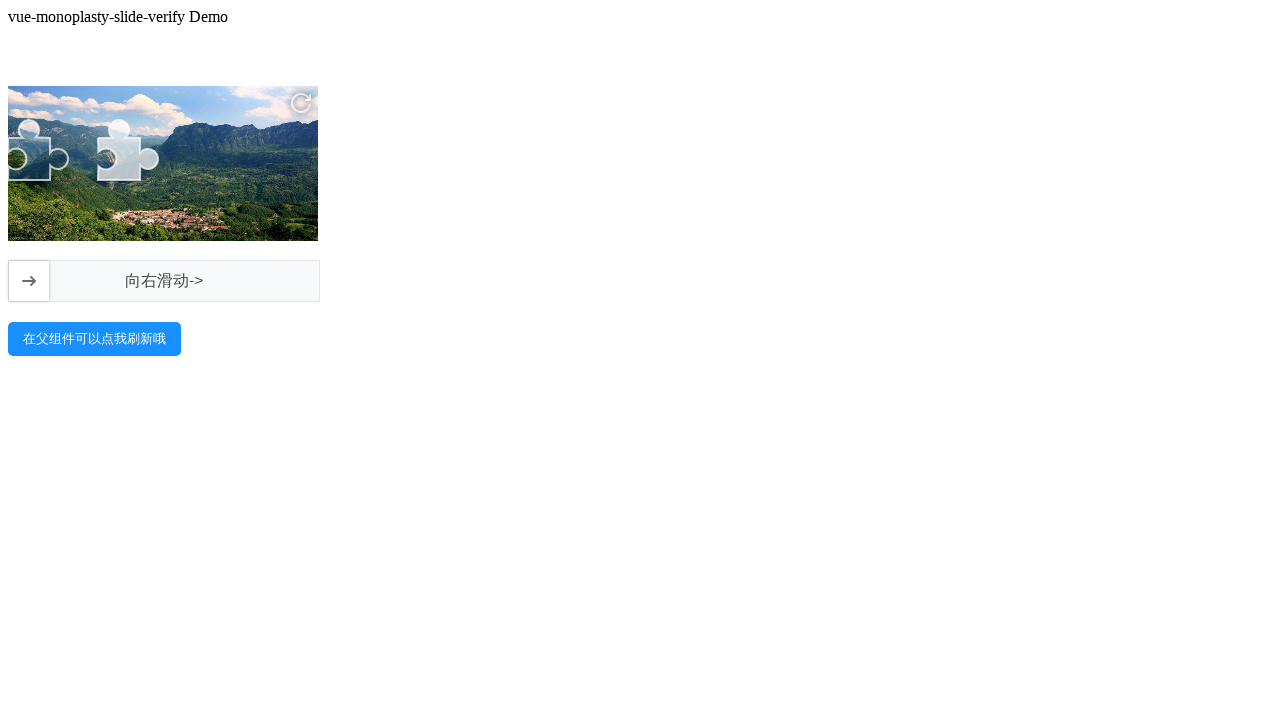

Moved mouse to center of slider handle at (29, 281)
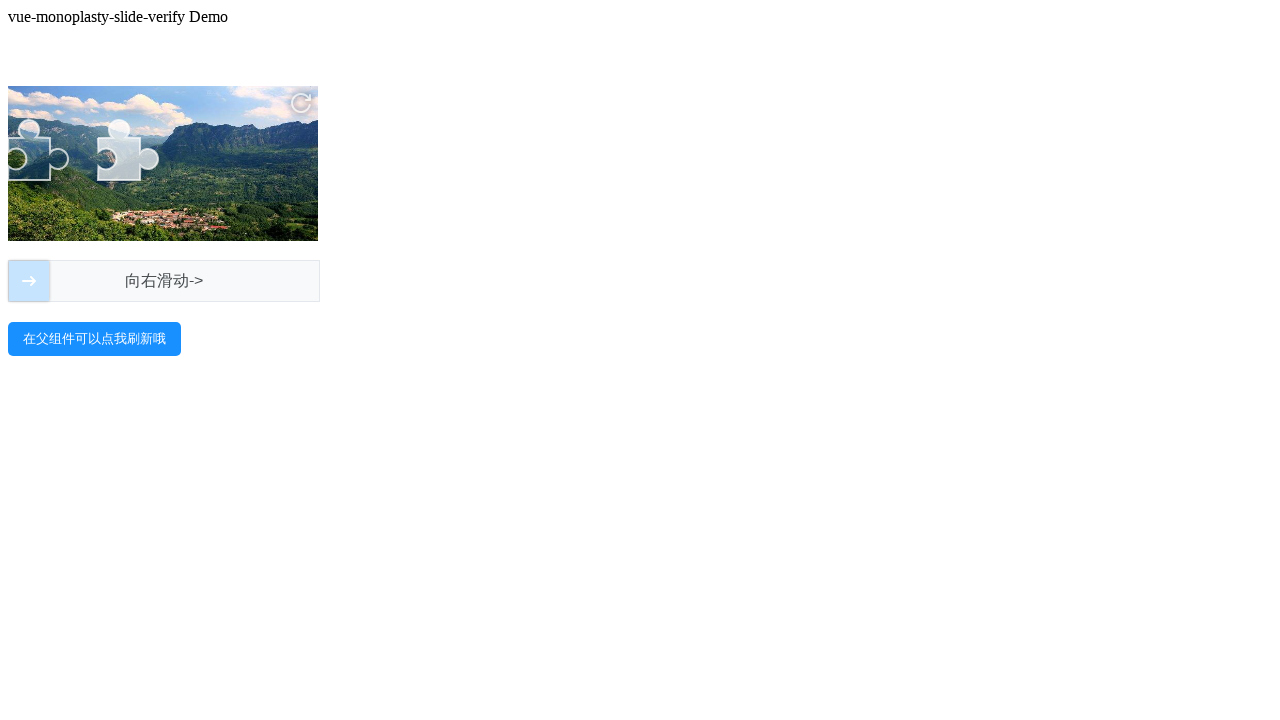

Pressed mouse button down on slider handle at (29, 281)
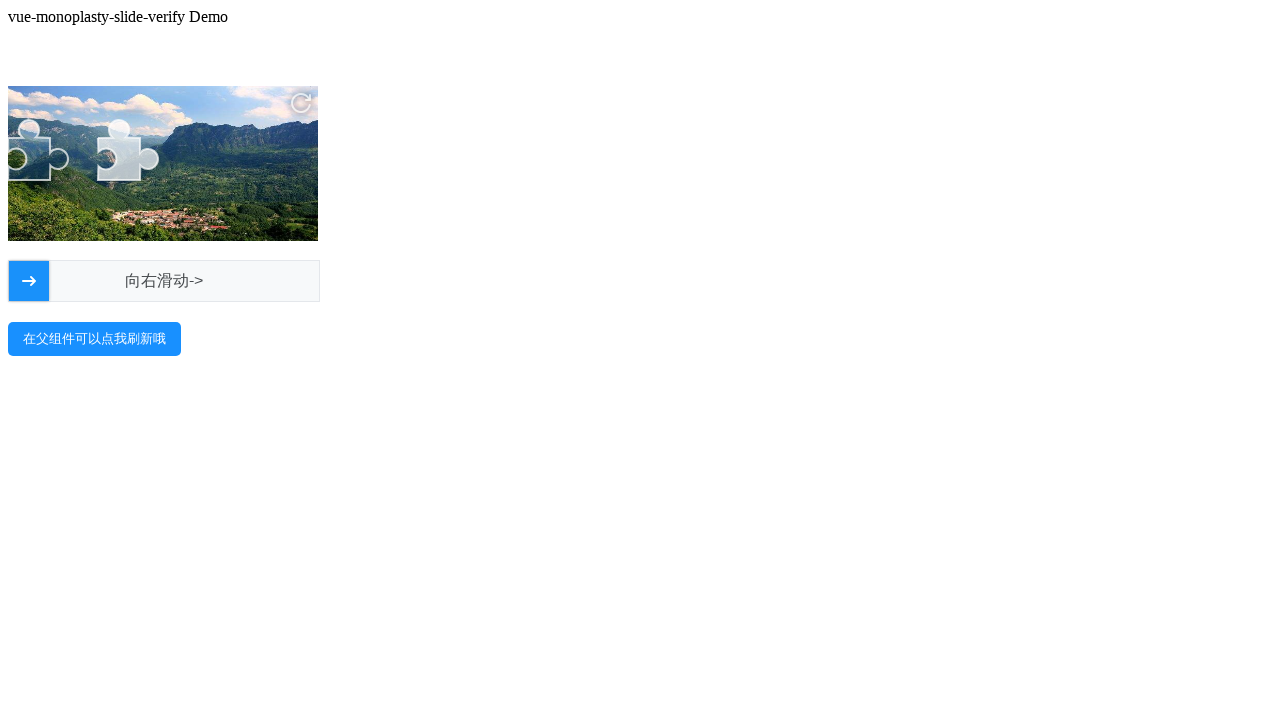

Dragged slider handle to approximately 70% position at (227, 281)
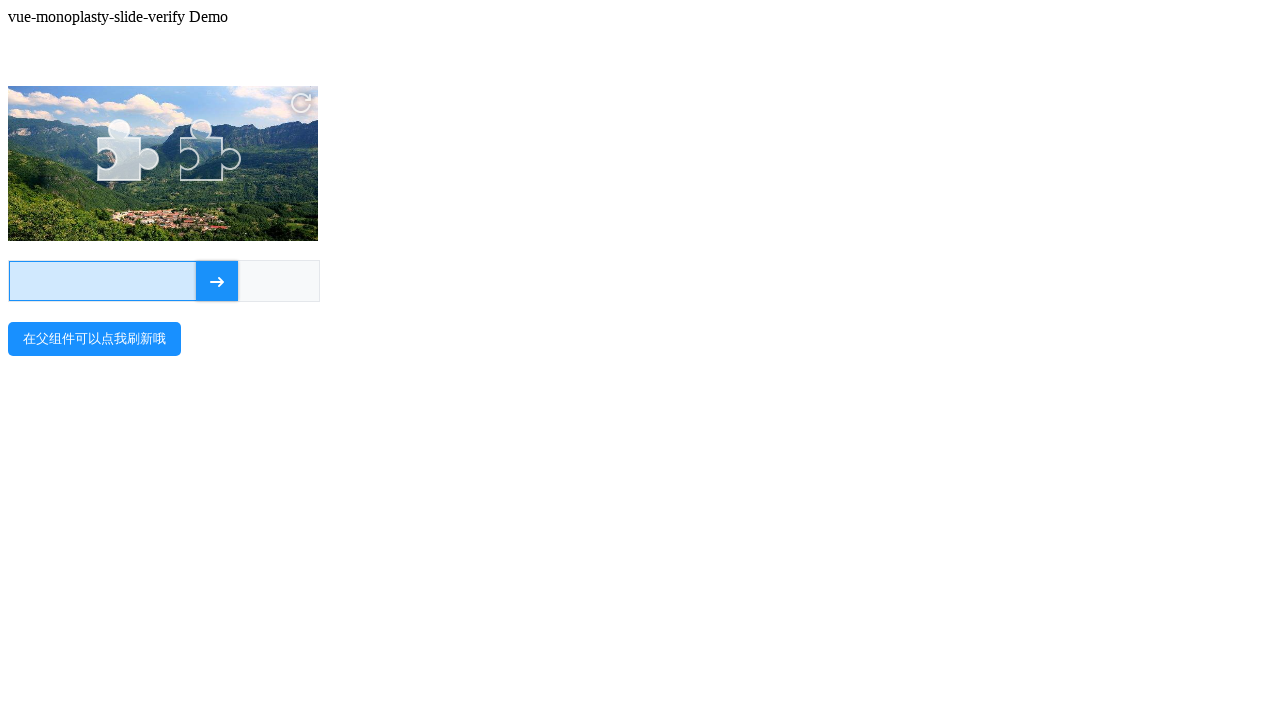

Released mouse button to complete slider drag at (227, 281)
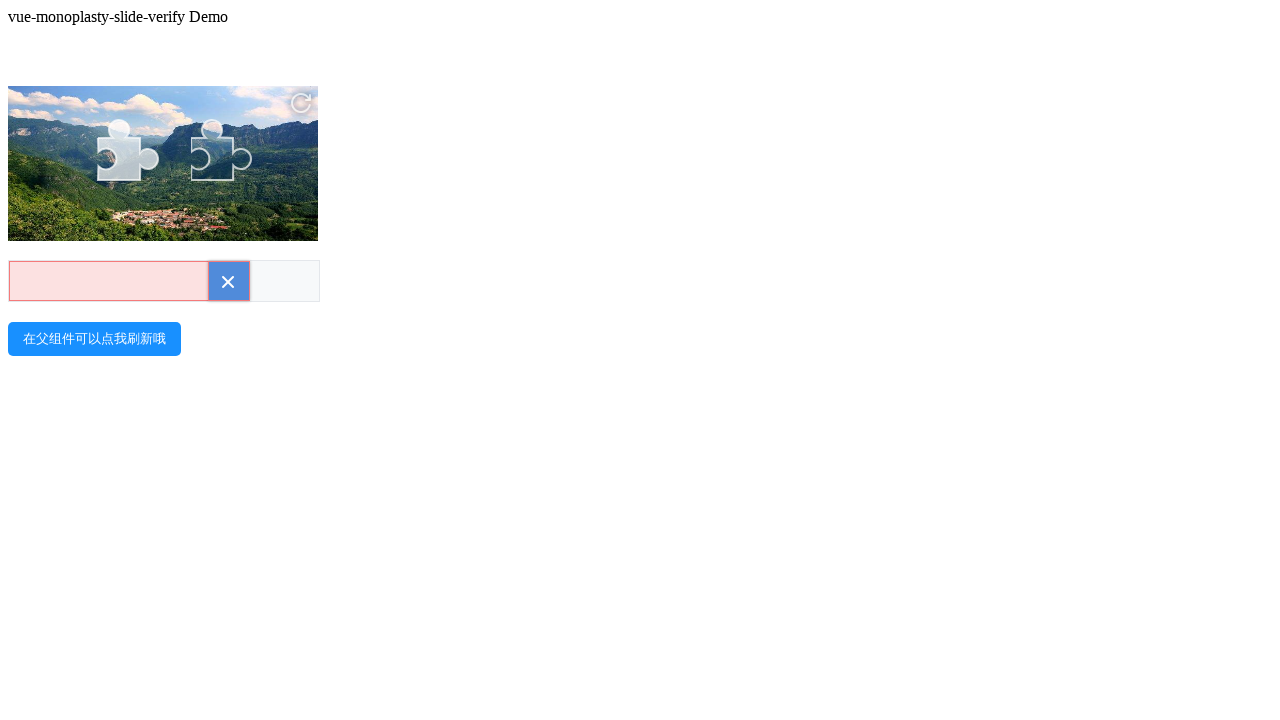

Waited 3 seconds for captcha verification result
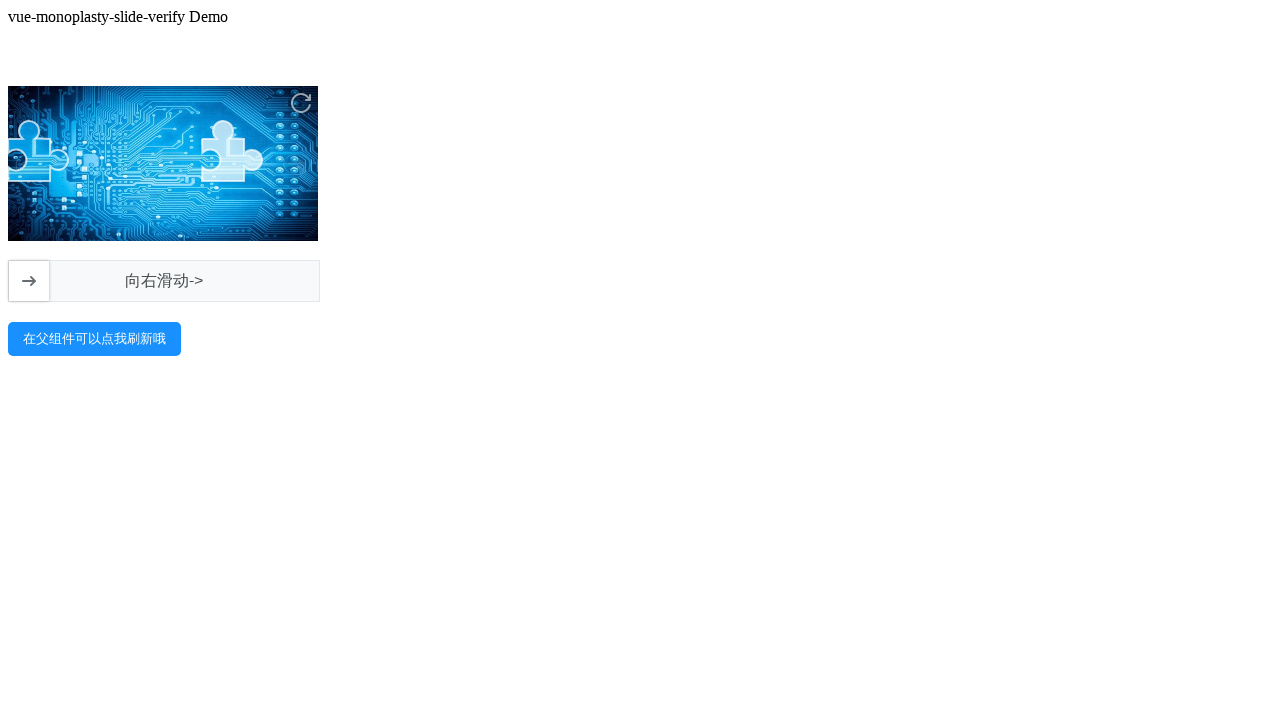

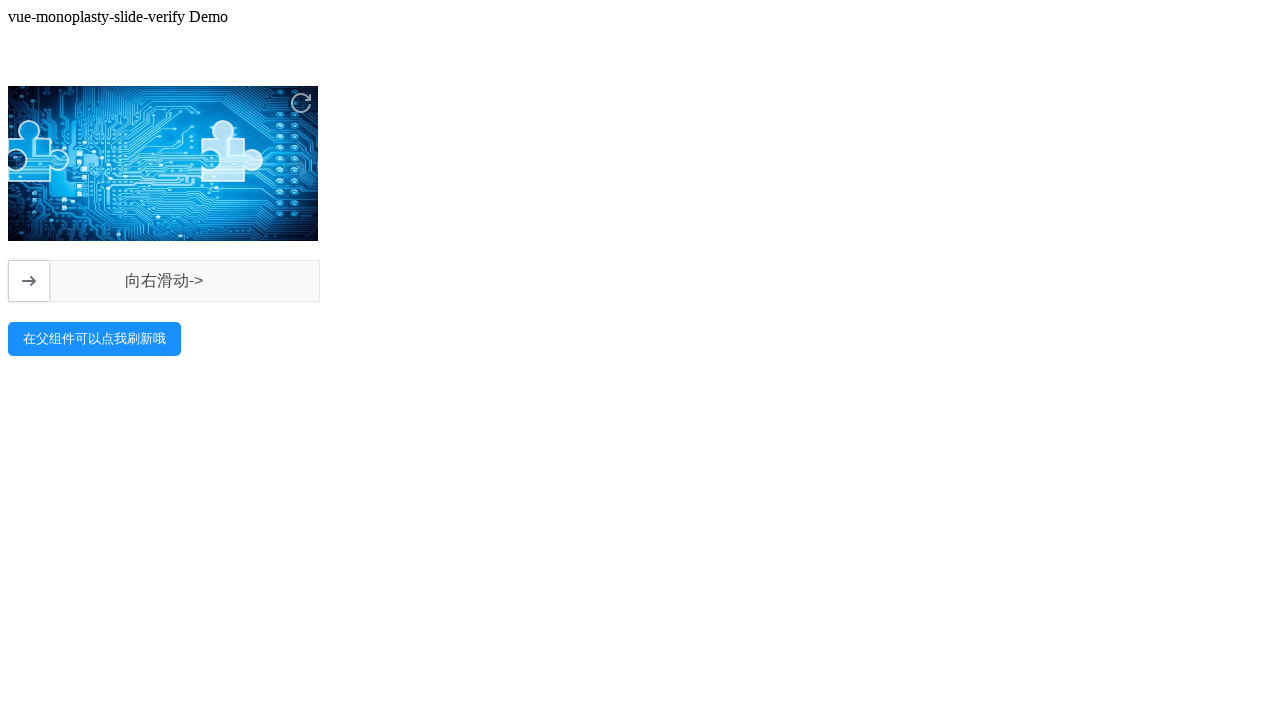